Tests popup dialog handling by navigating to the Popups page and interacting with three types of dialogs (Alert, Confirm, and Prompt), validating their messages and responding appropriately to each.

Starting URL: https://practice-automation.com/

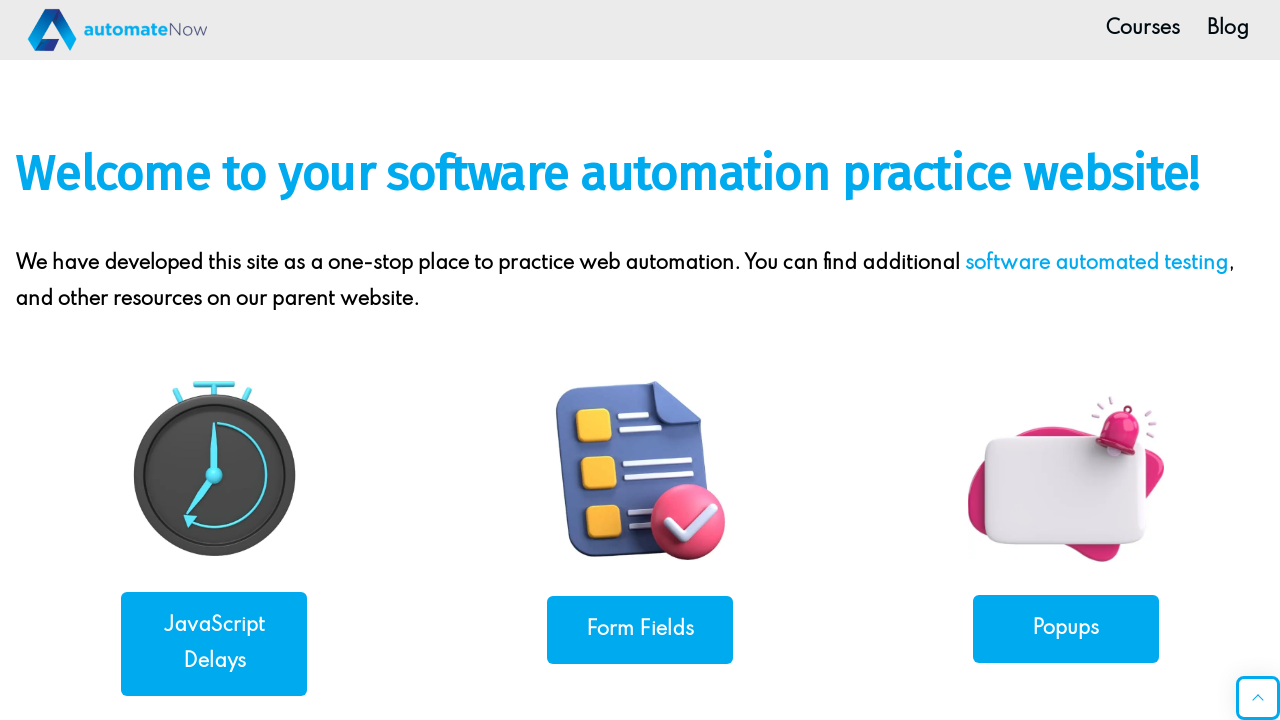

Clicked on 'Popups' link to navigate to popups page at (1066, 628) on internal:role=link[name="Popups"i]
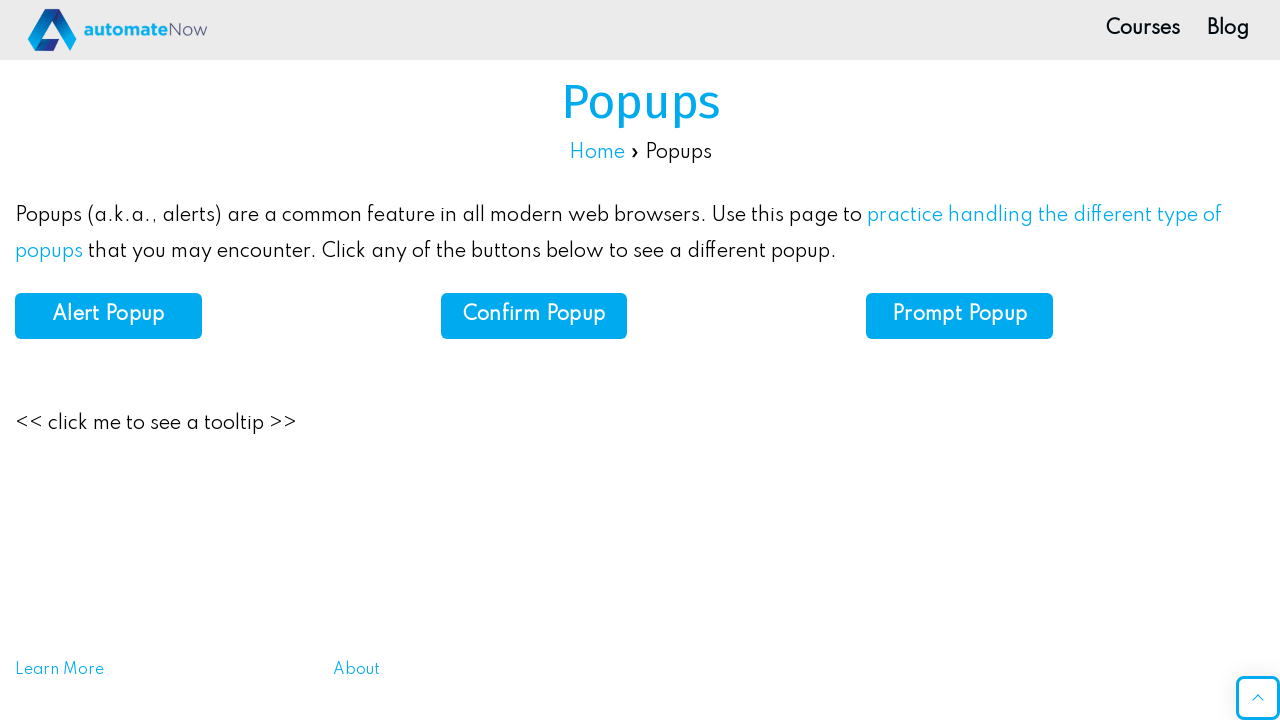

Verified page title is 'Popups | Practice Automation'
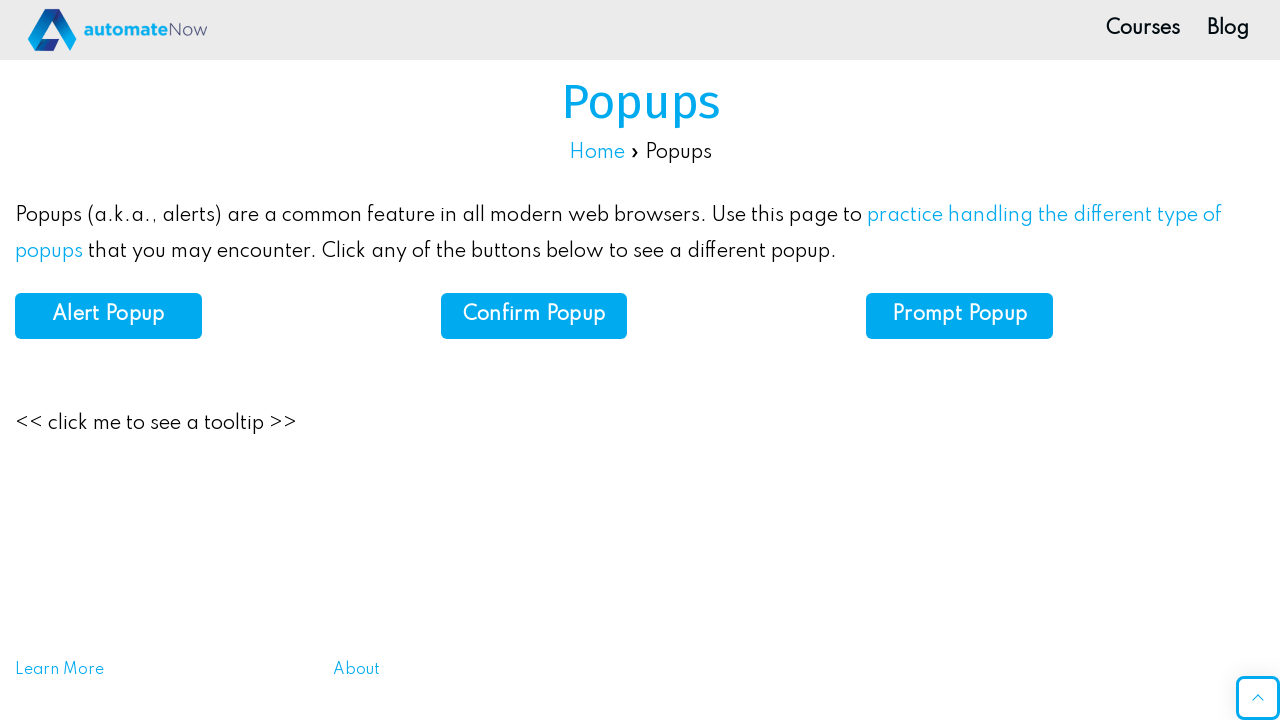

Clicked 'Alert Popup' button to trigger alert dialog at (108, 316) on internal:role=button[name="Alert Popup"i]
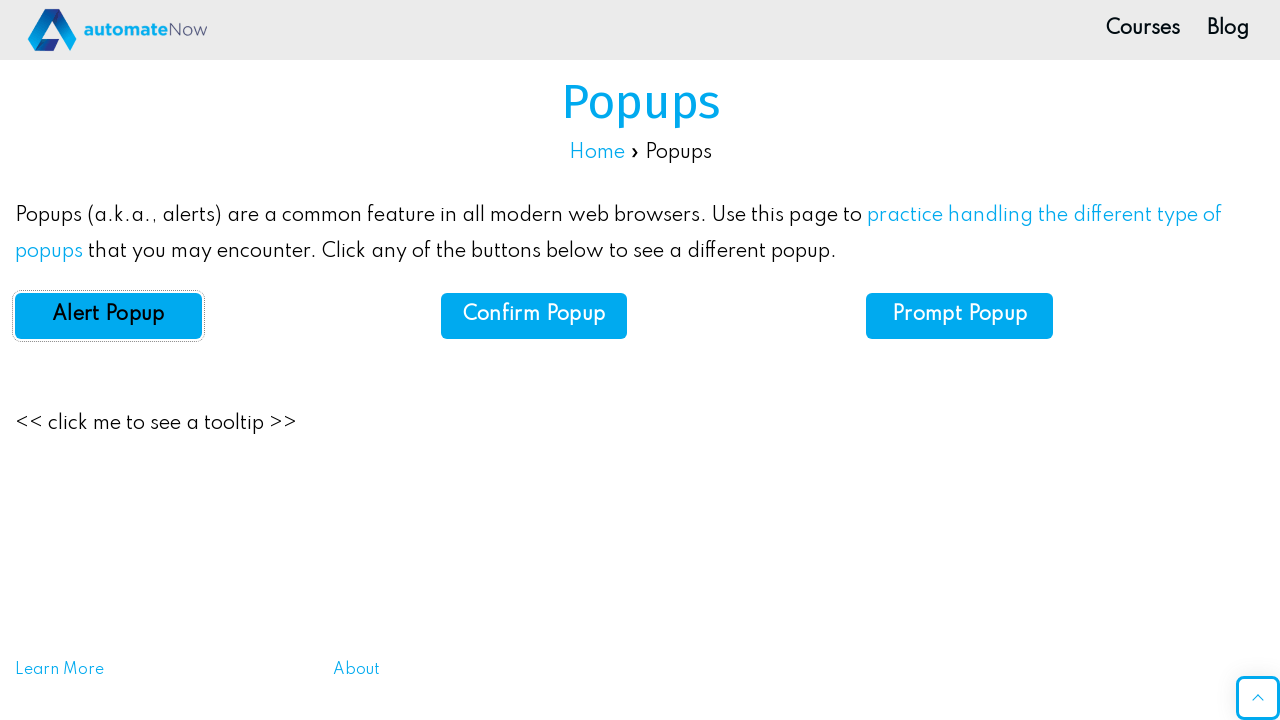

Alert dialog was dismissed
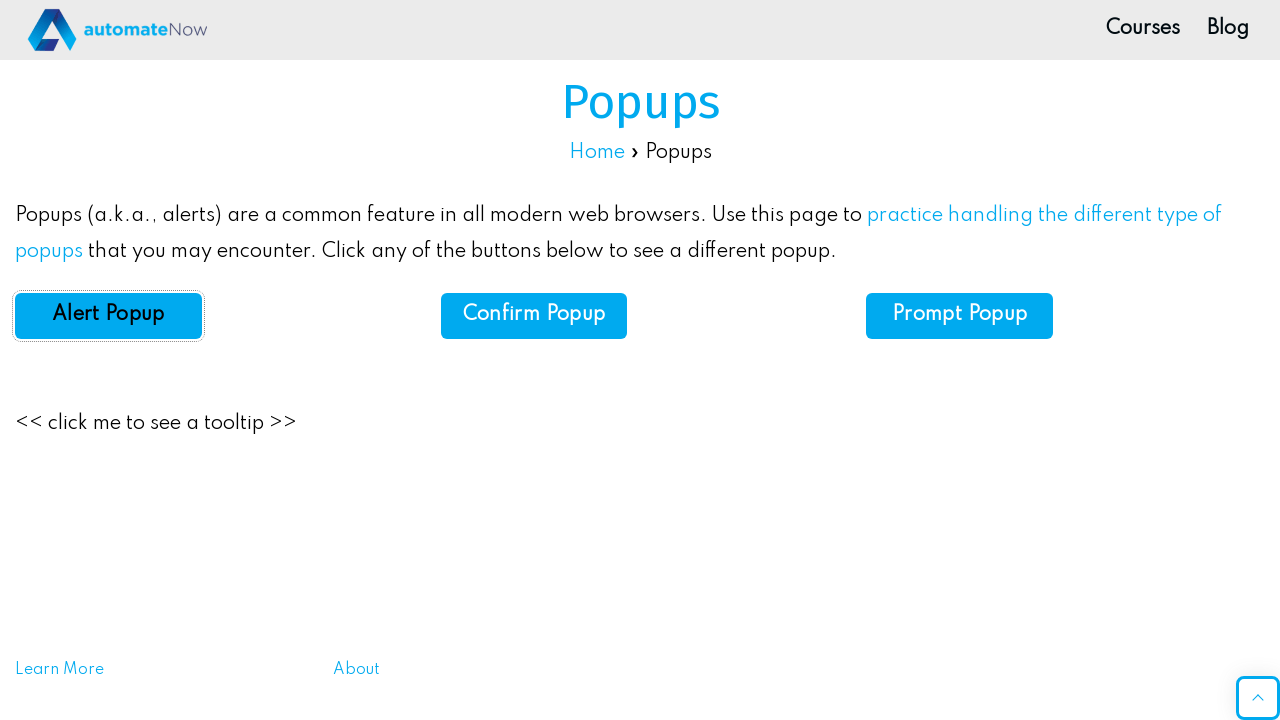

Clicked 'Confirm Popup' button to trigger confirm dialog at (534, 316) on internal:role=button[name="Confirm Popup"i]
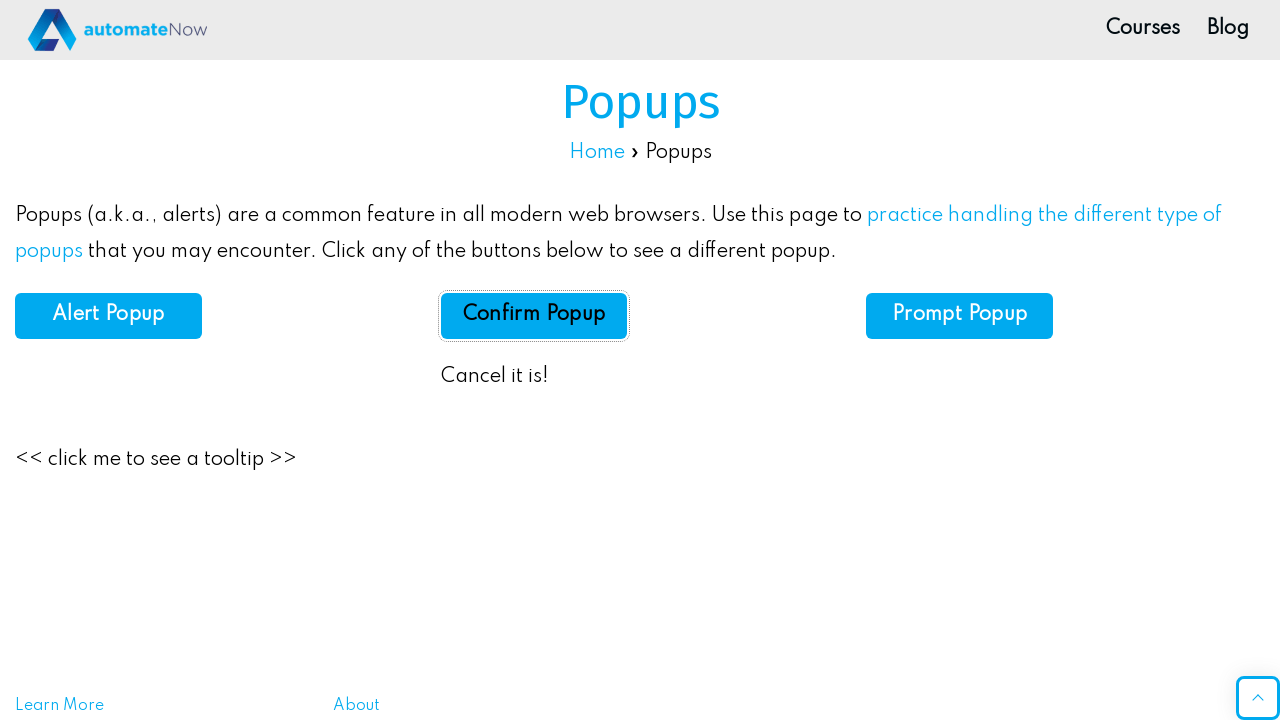

Confirm dialog was dismissed
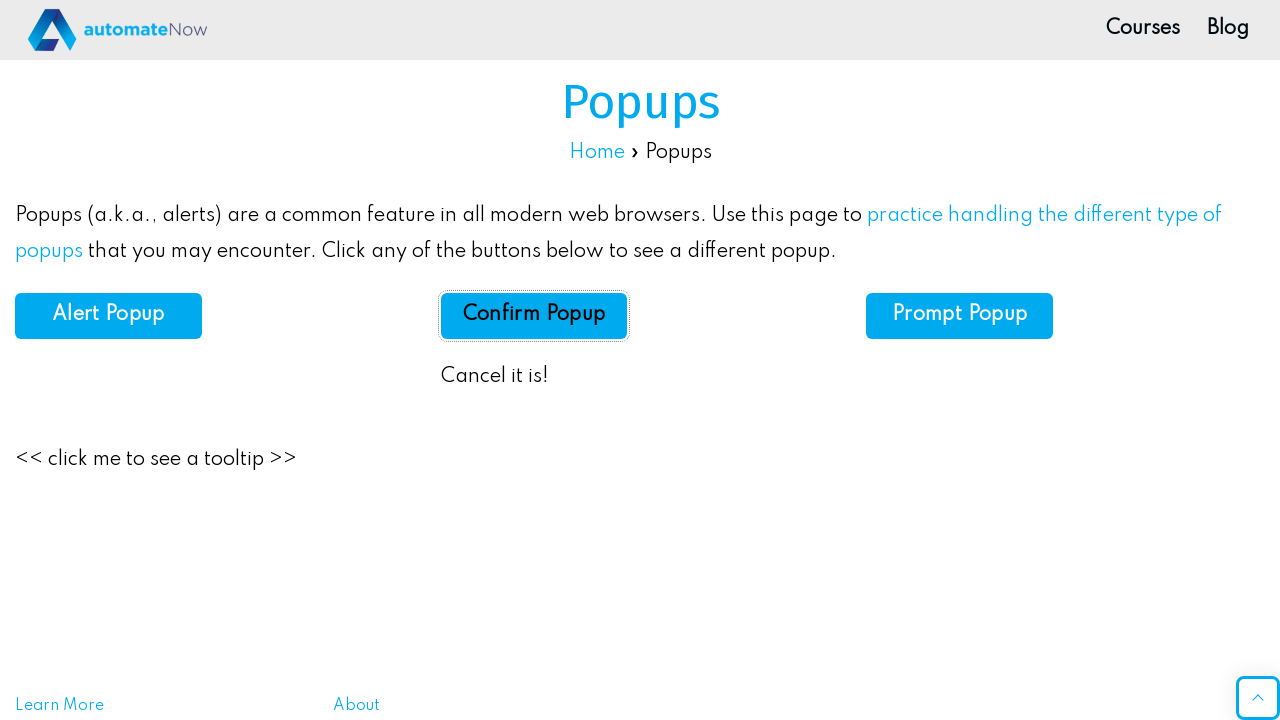

Clicked 'Prompt Popup' button to trigger prompt dialog at (960, 316) on internal:role=button[name="Prompt Popup"i]
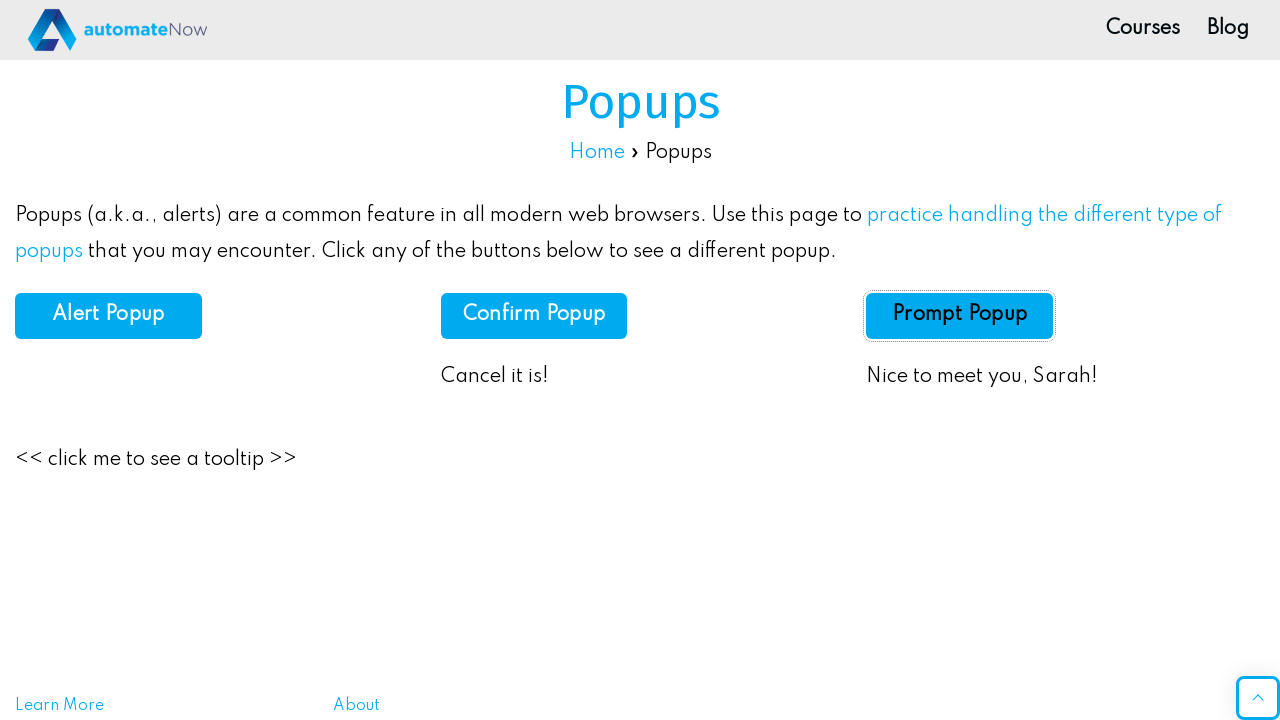

Prompt dialog was accepted with input 'Sarah'
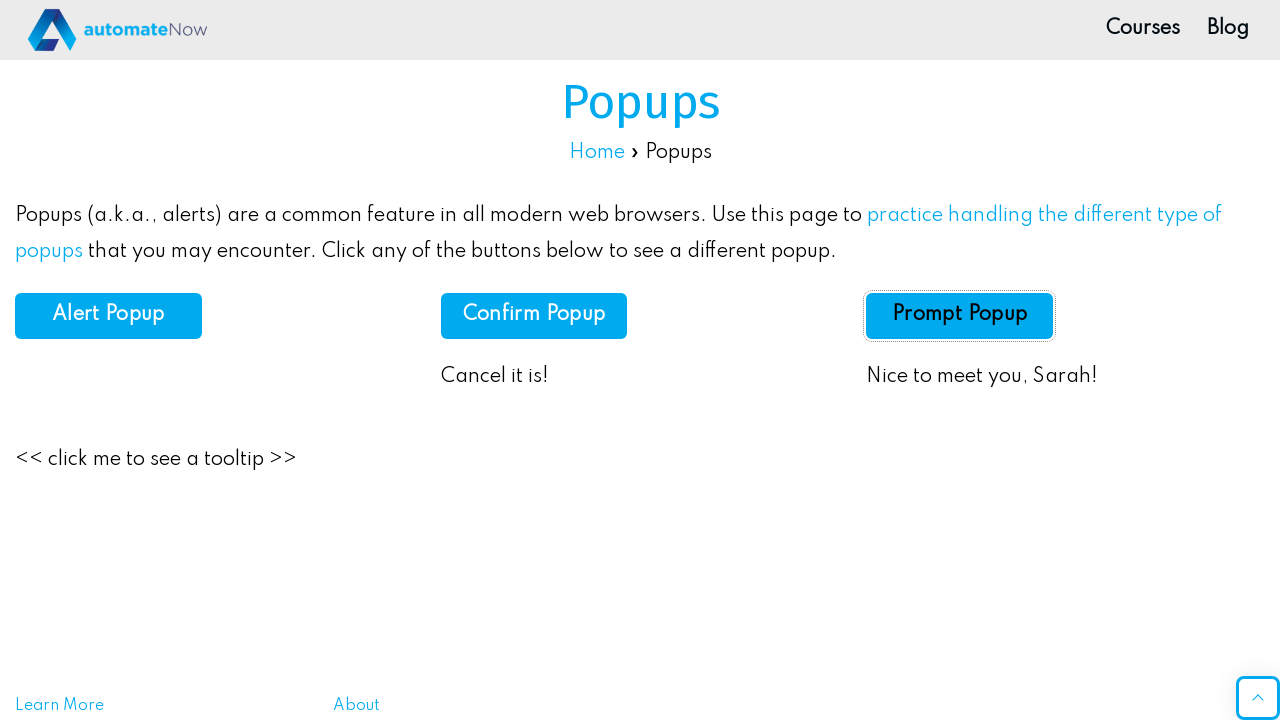

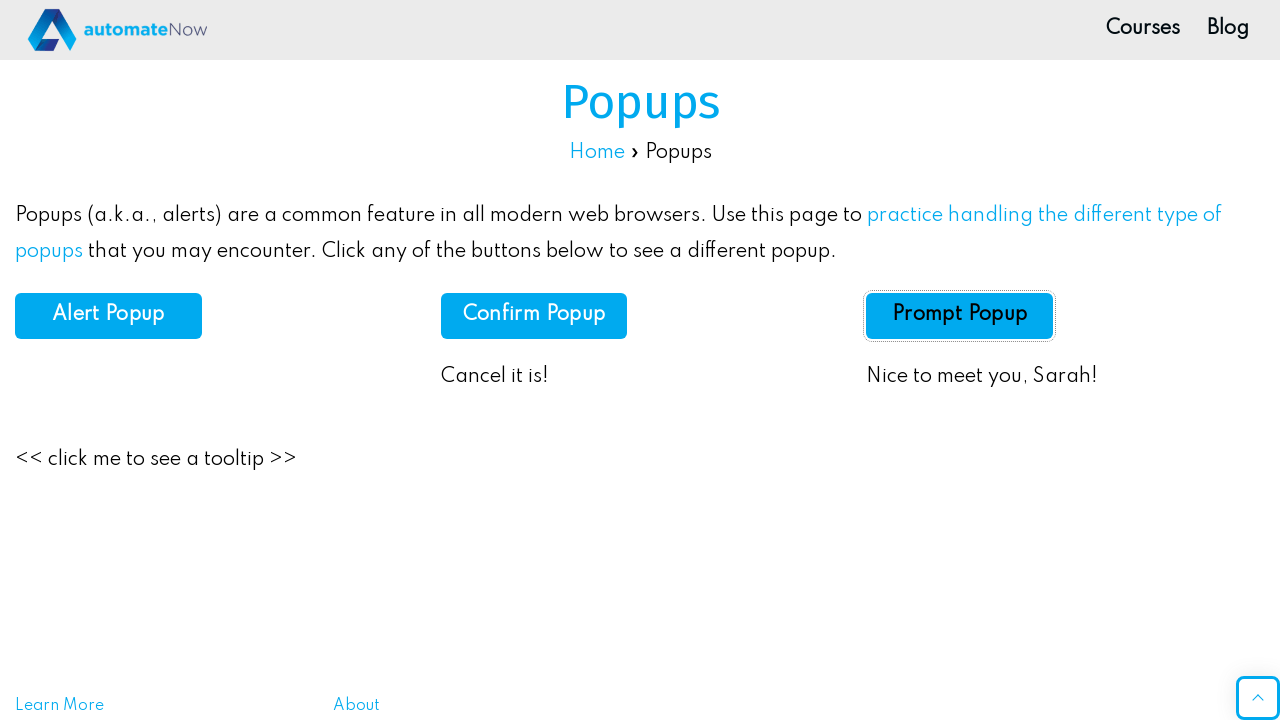